Tests product browsing on a practice e-commerce site by navigating to the page and verifying product listings are displayed, then searching for specific vegetable items.

Starting URL: https://rahulshettyacademy.com/seleniumPractise/

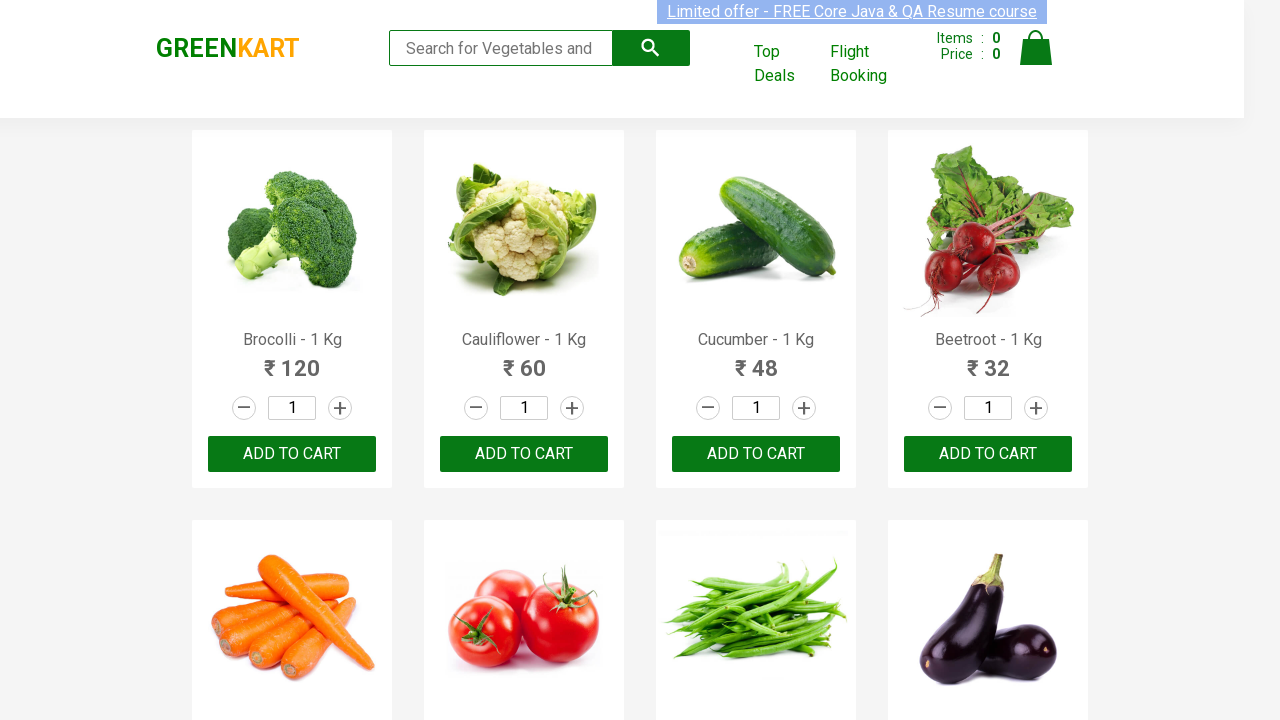

Waited for product listings to load on the e-commerce page
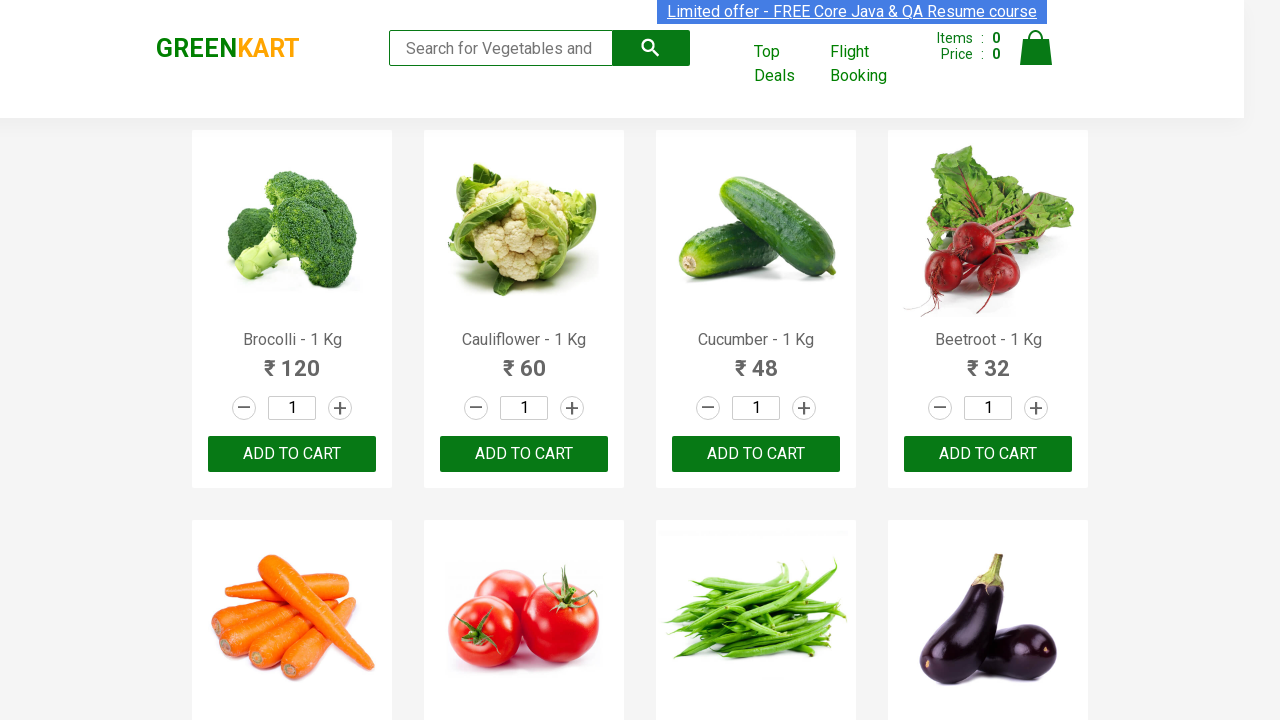

Retrieved all product name elements from the page
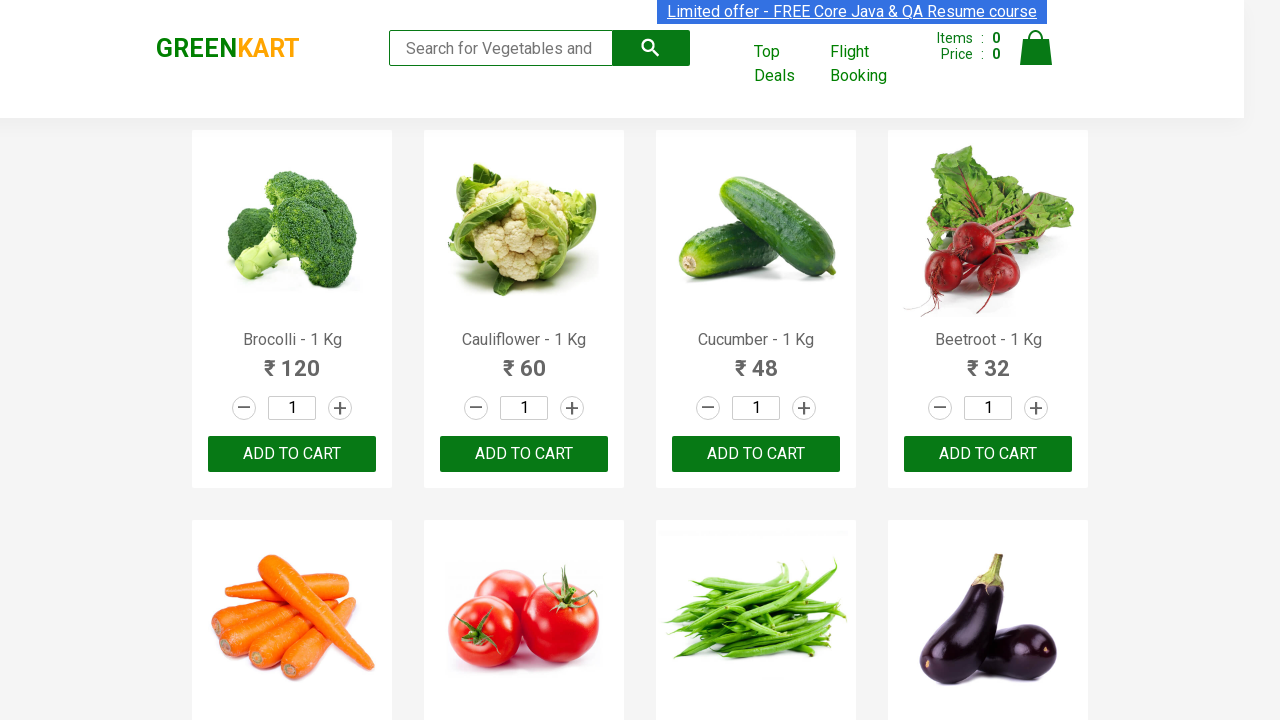

Verified that the first product is visible on the page
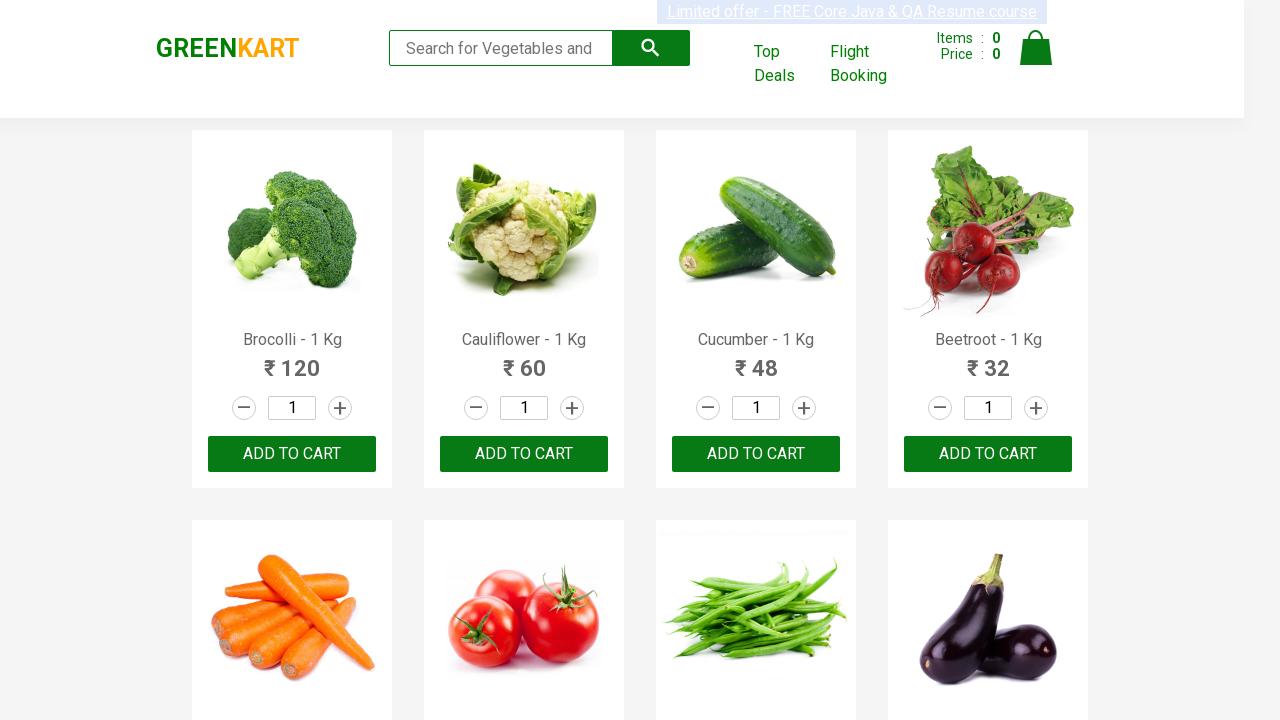

Entered 'Cucumber' in the search field on input.search-keyword
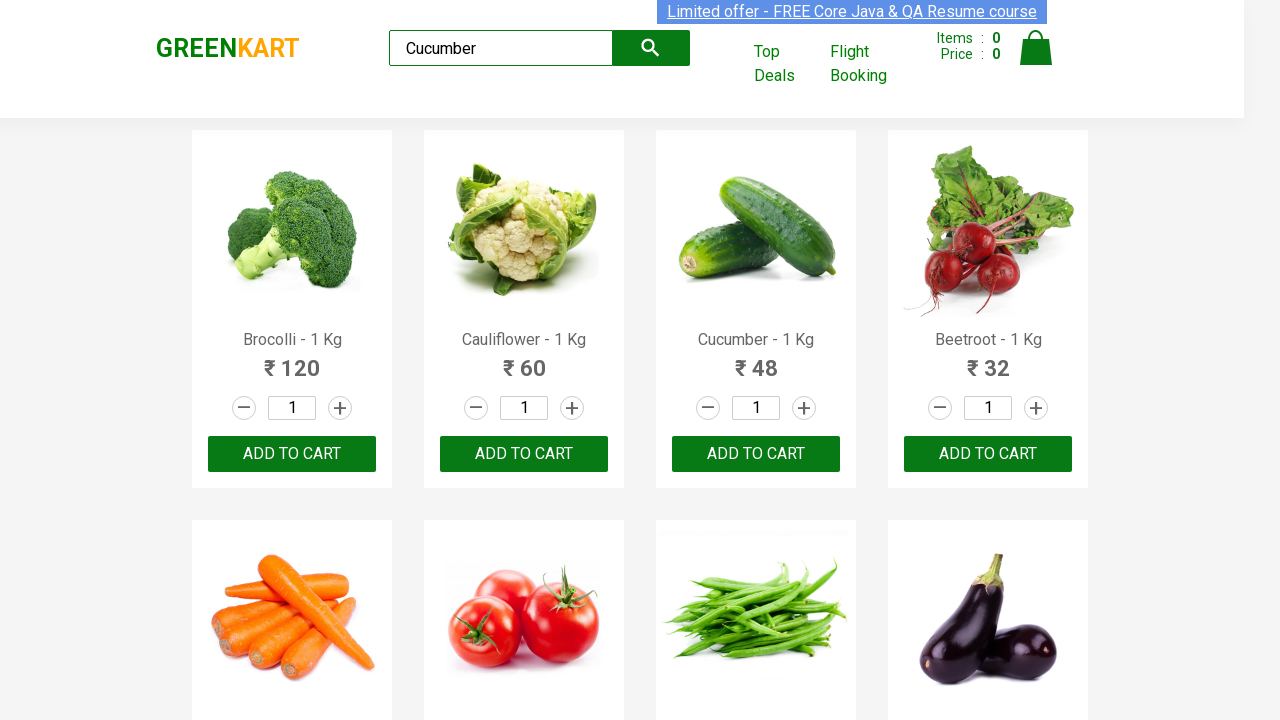

Waited for search results to filter and display
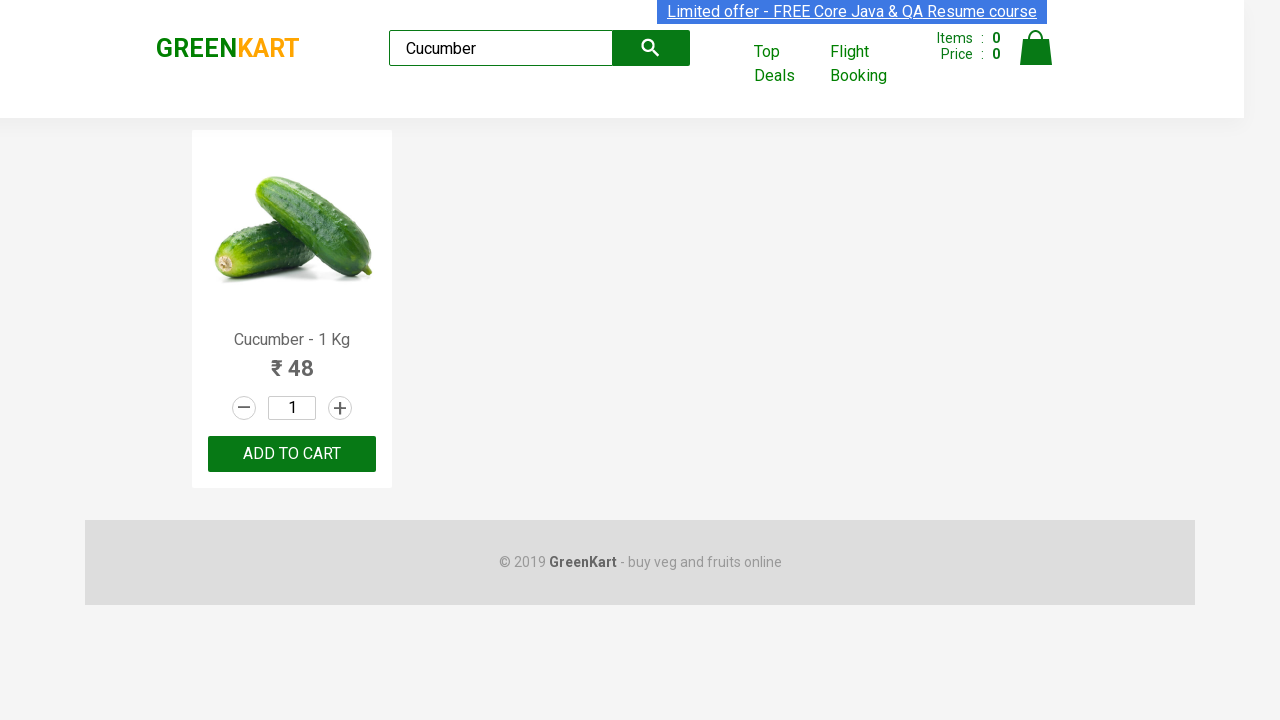

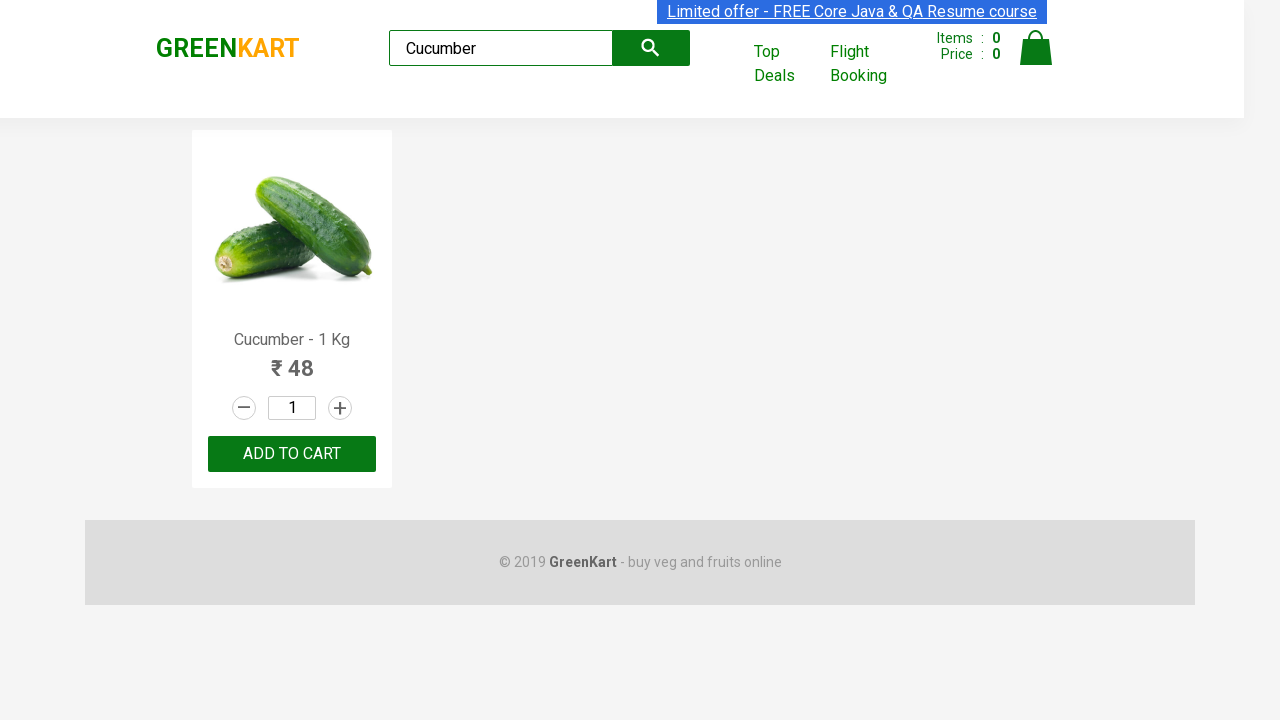